Tests the lifestyle/food section of a Russian sports website by verifying various page elements are present (photo gallery, top news, reviews, Q&A, hot news, experts sections) and then navigates to the recipes section by clicking a link.

Starting URL: https://m.sport-express.ru/zozh/food/

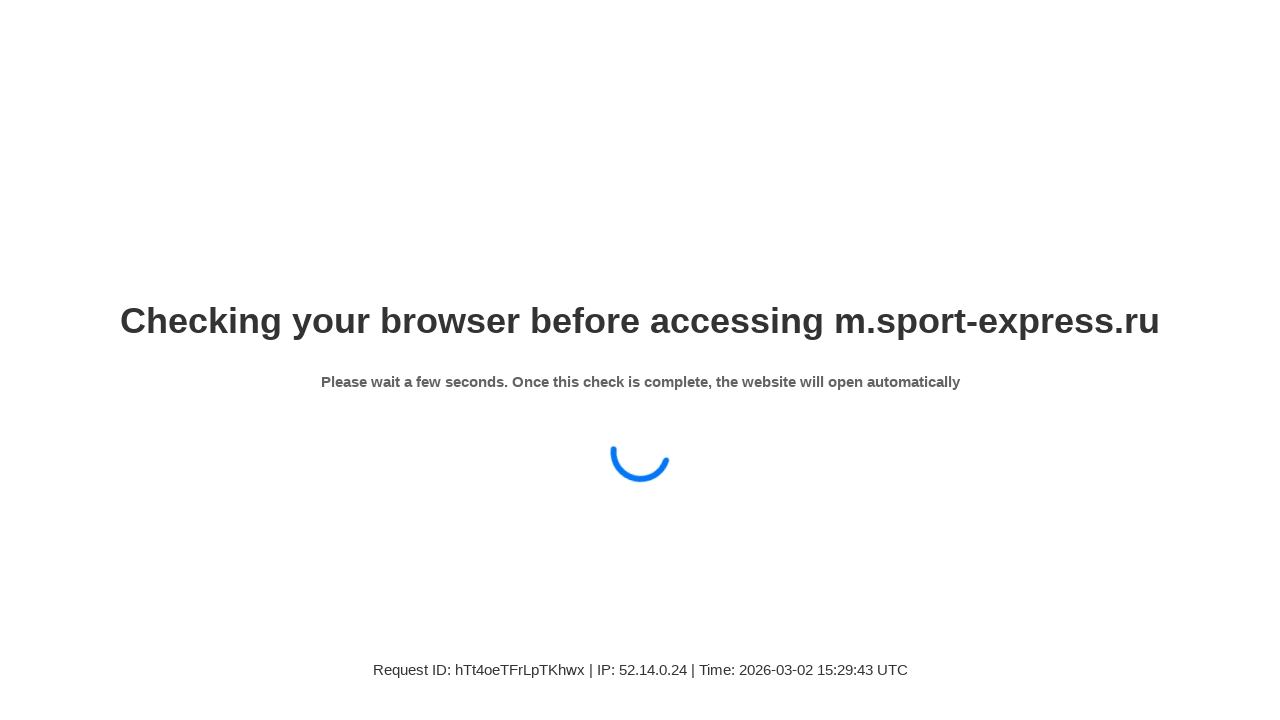

Main photo gallery image loaded
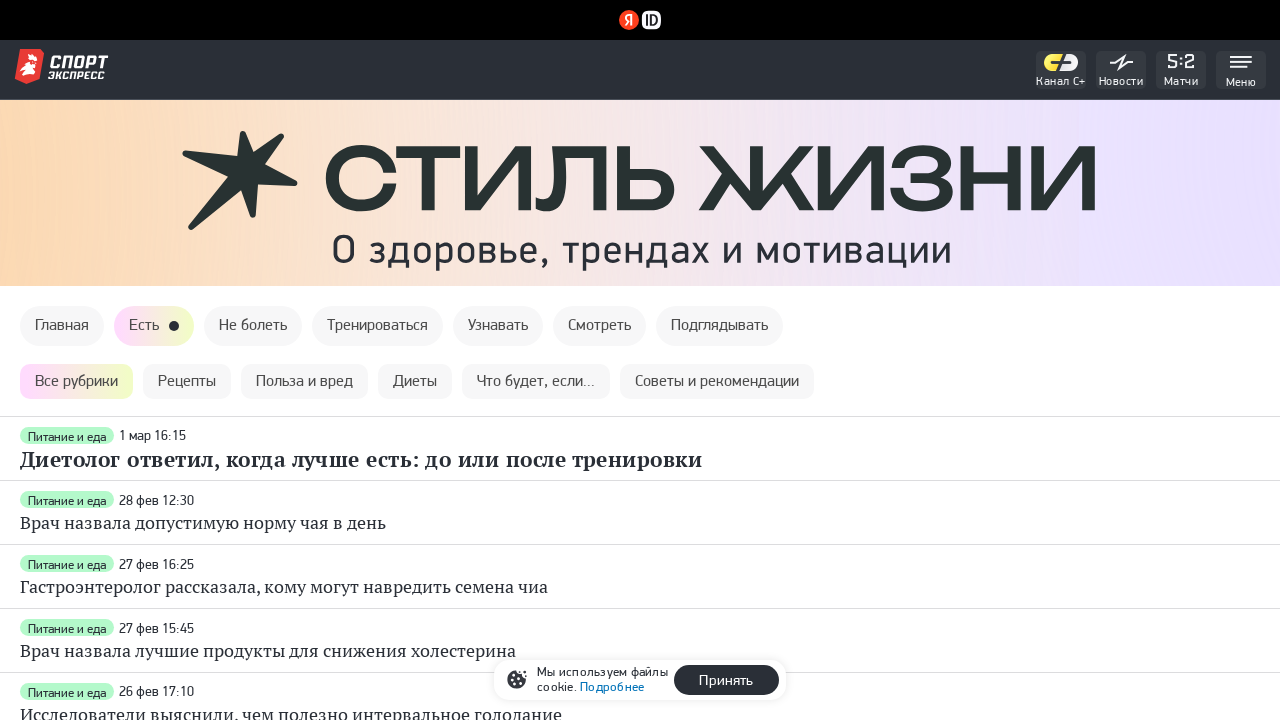

Top news section verified
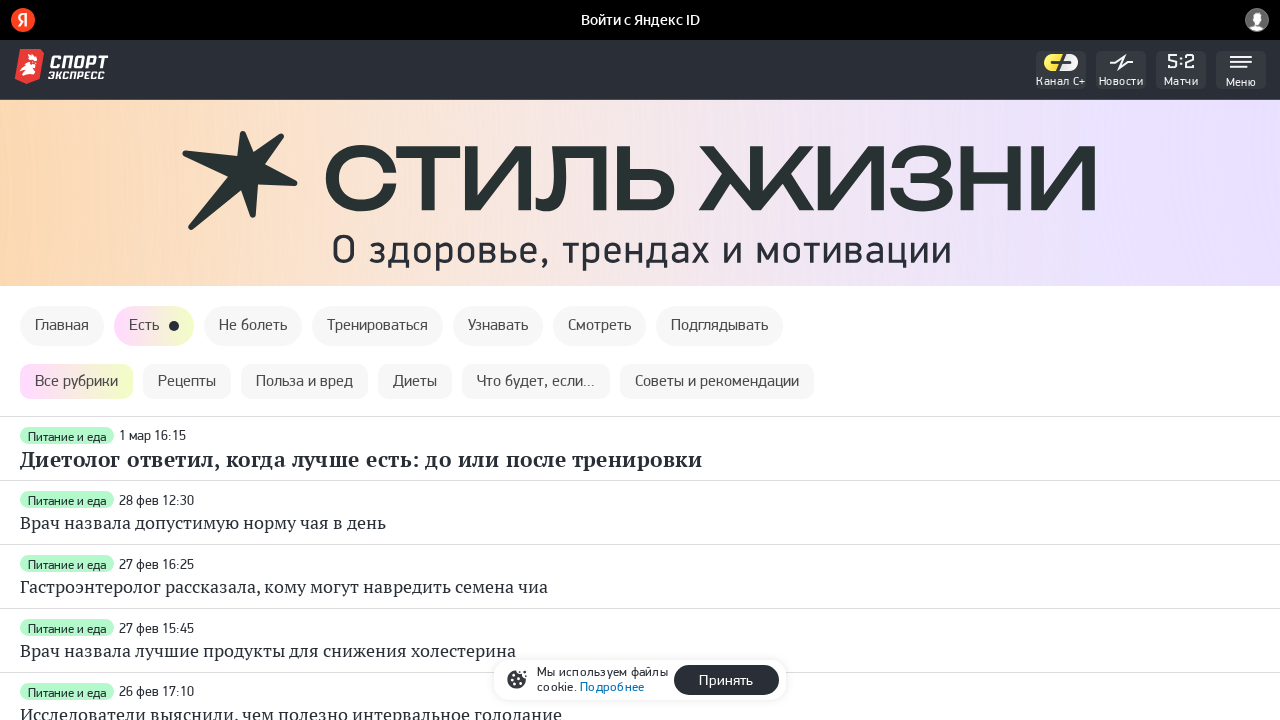

Reviews section verified
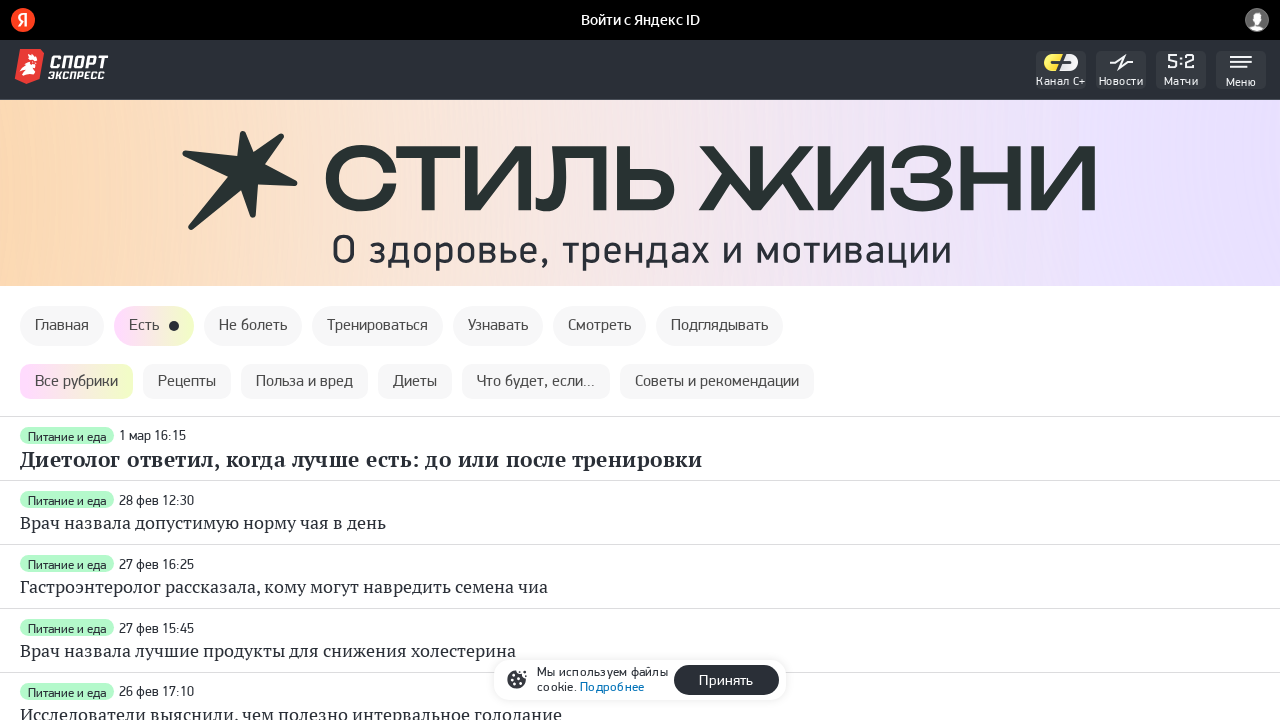

Q&A section verified
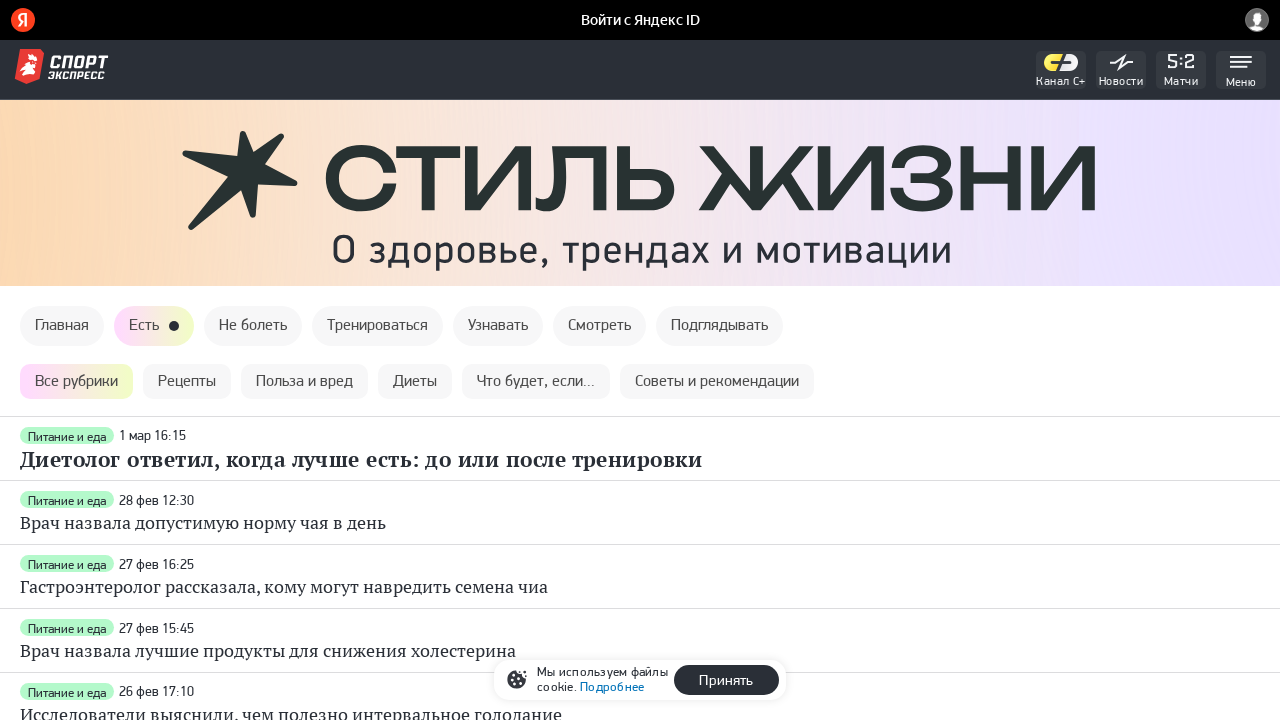

Hot news section verified
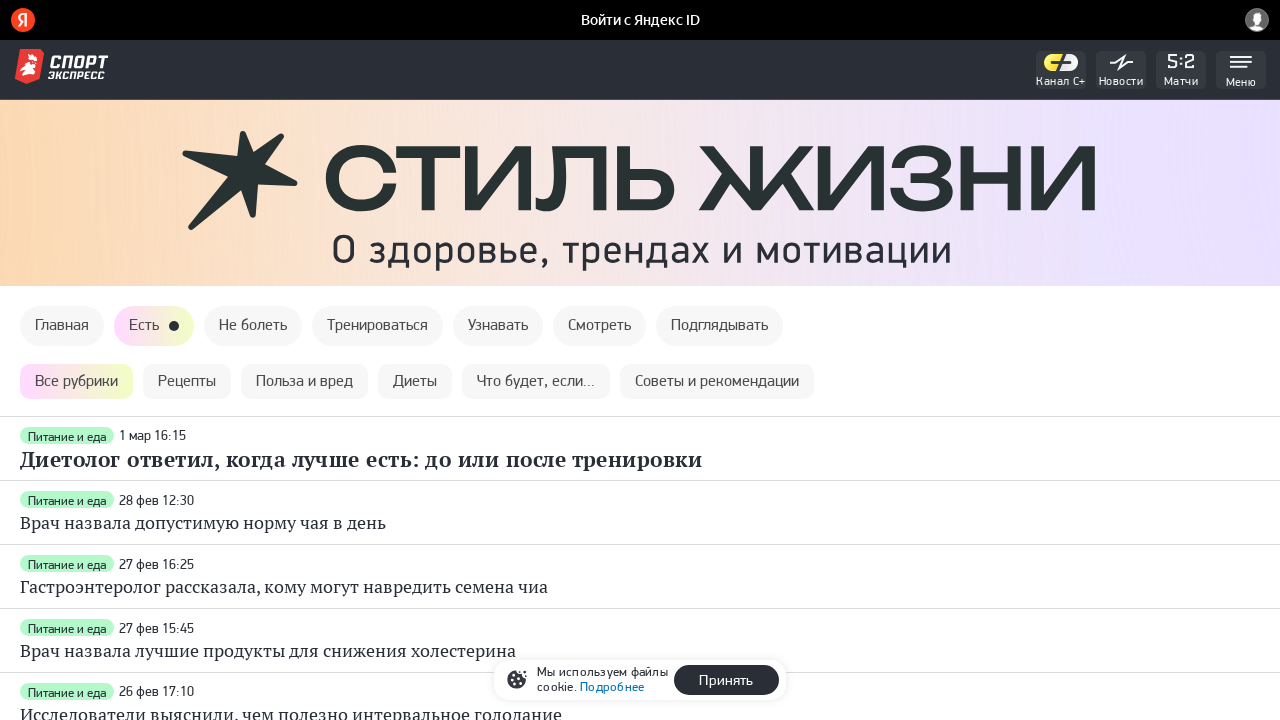

Experts section verified
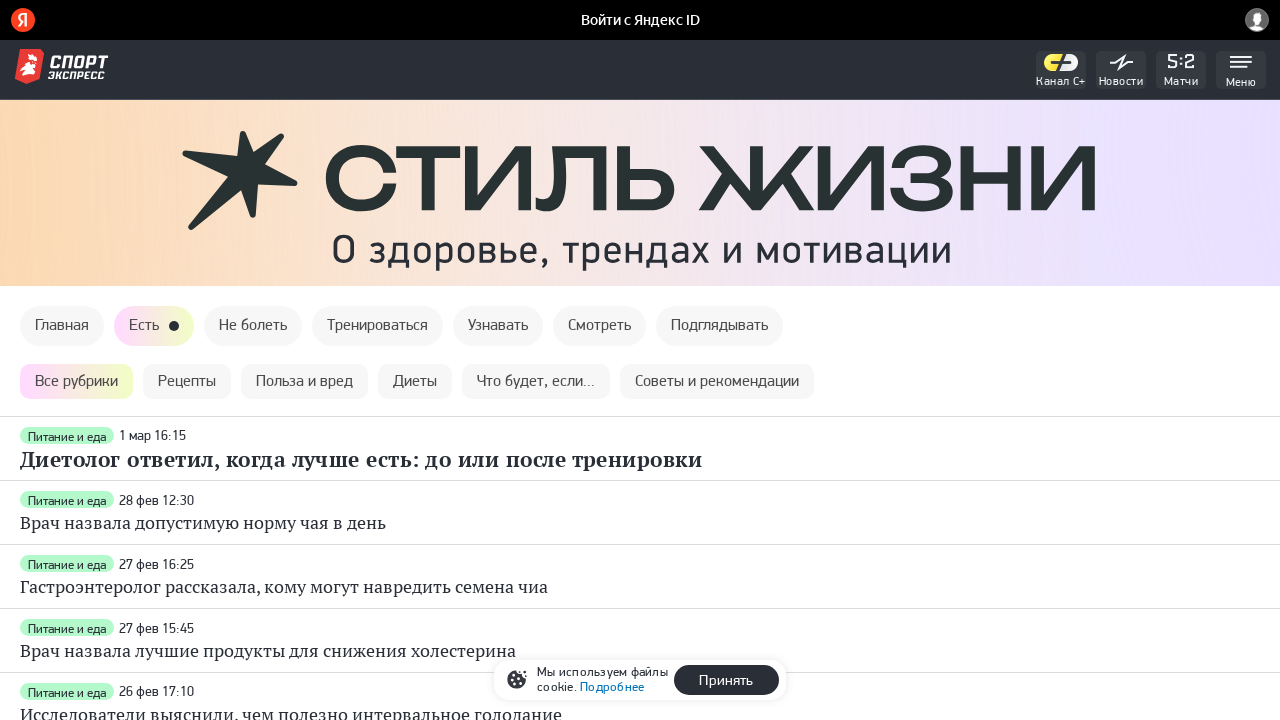

Clicked on Recipes link in rubrics menu at (187, 381) on xpath=//div[@class='ls-mainpage__rubrics ls-mainpage__rubrics--top']//div//a[@cl
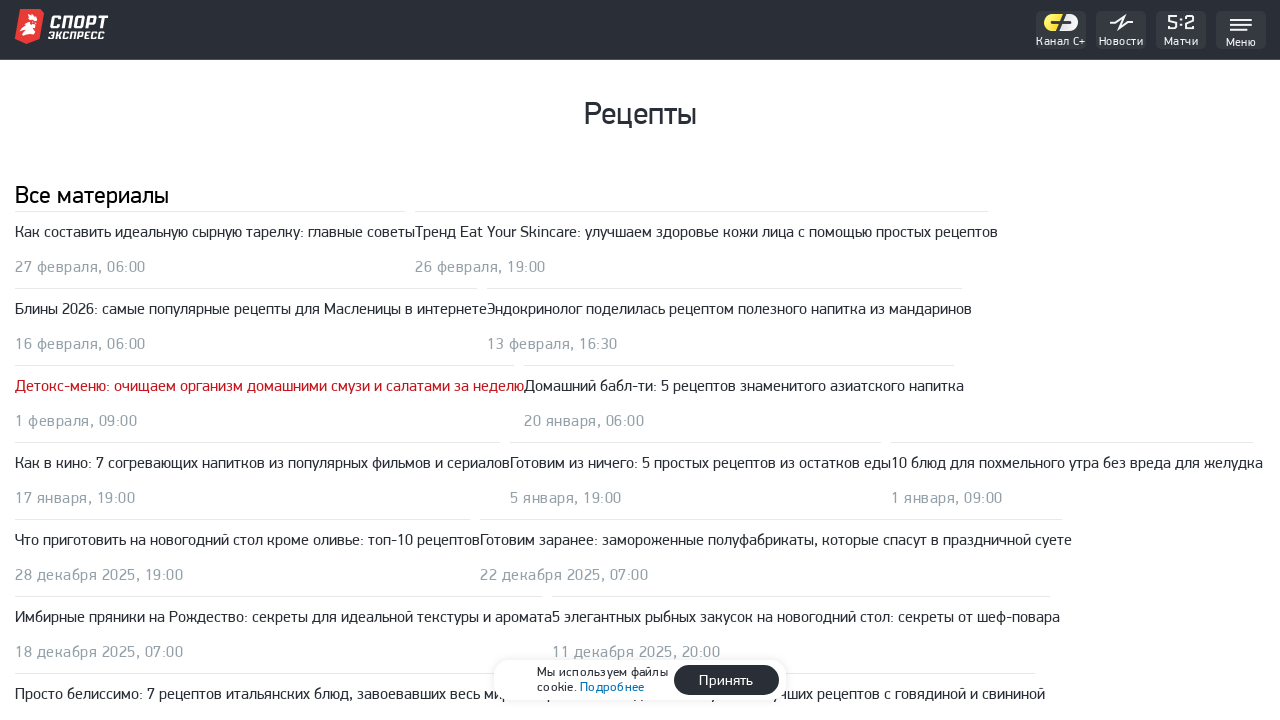

Navigated to Recipes page successfully
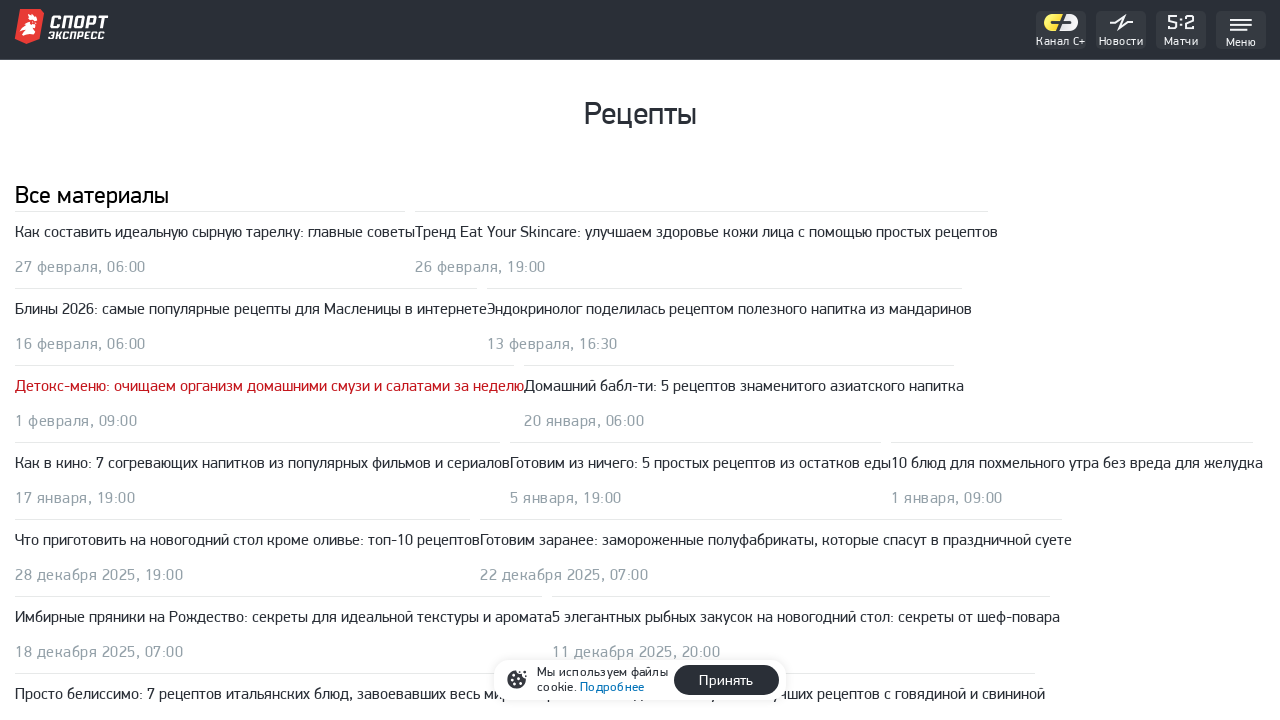

Recipes h1 header verified
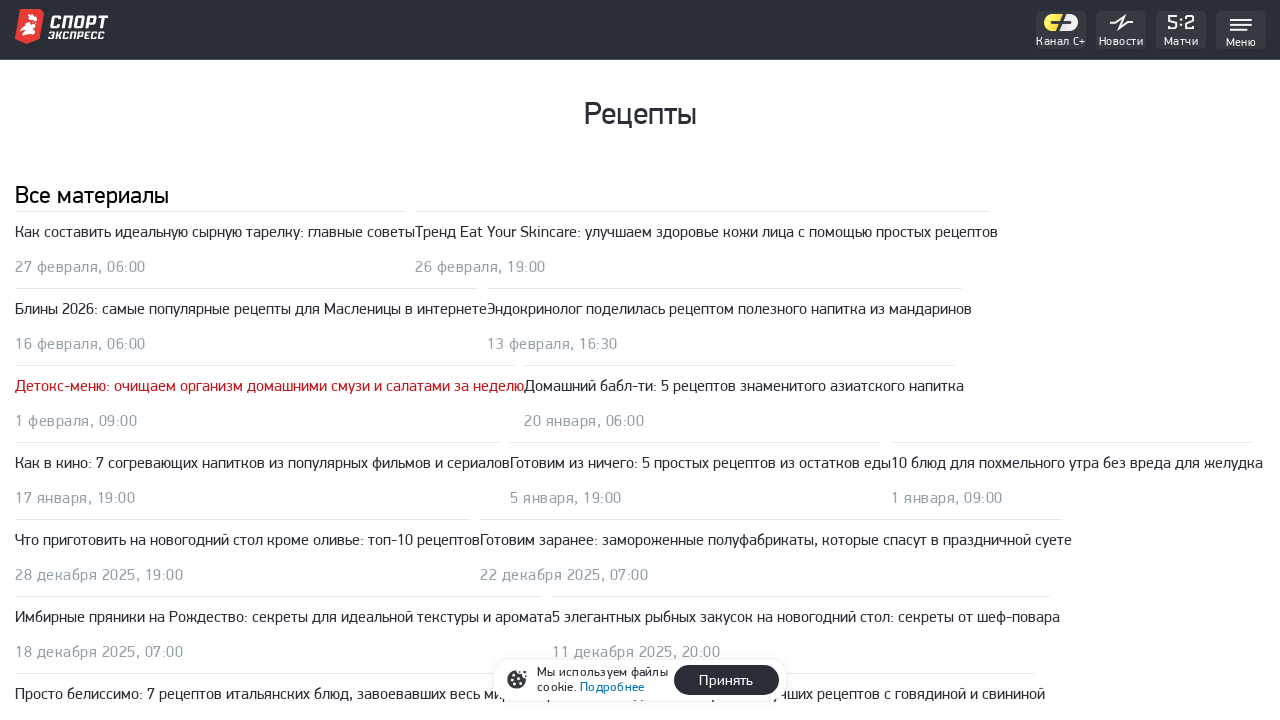

All Materials h2 header verified
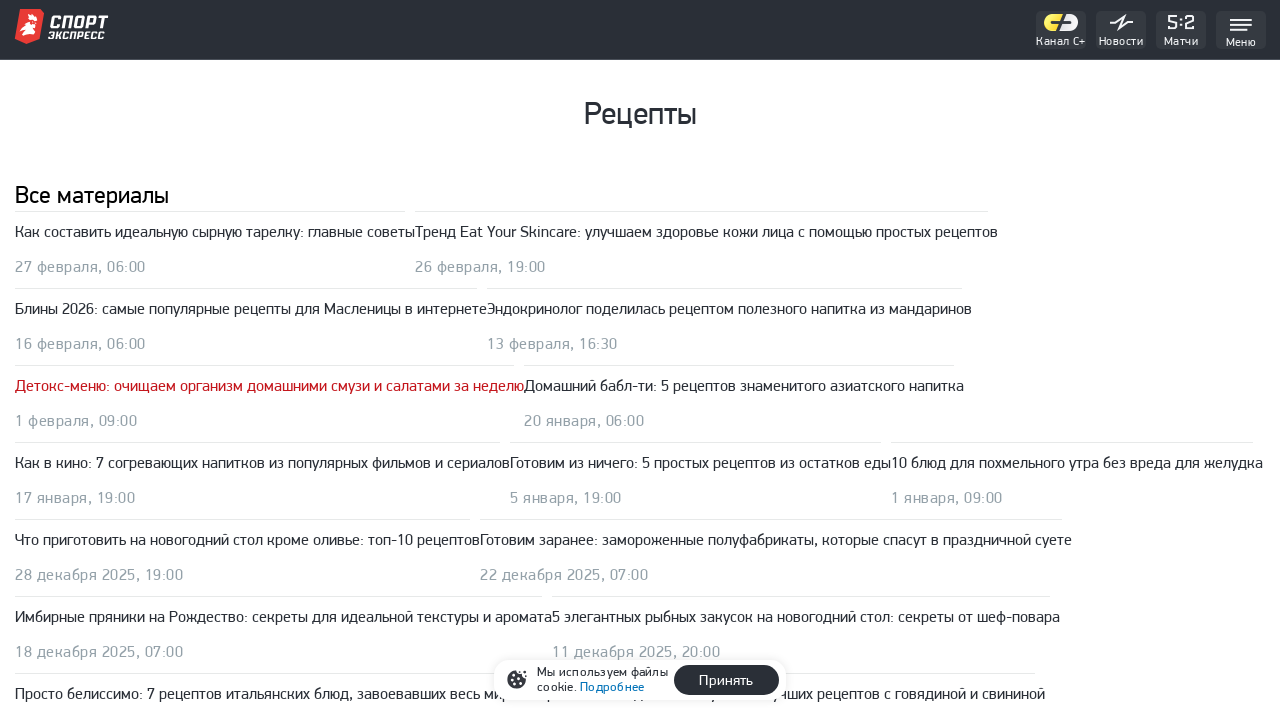

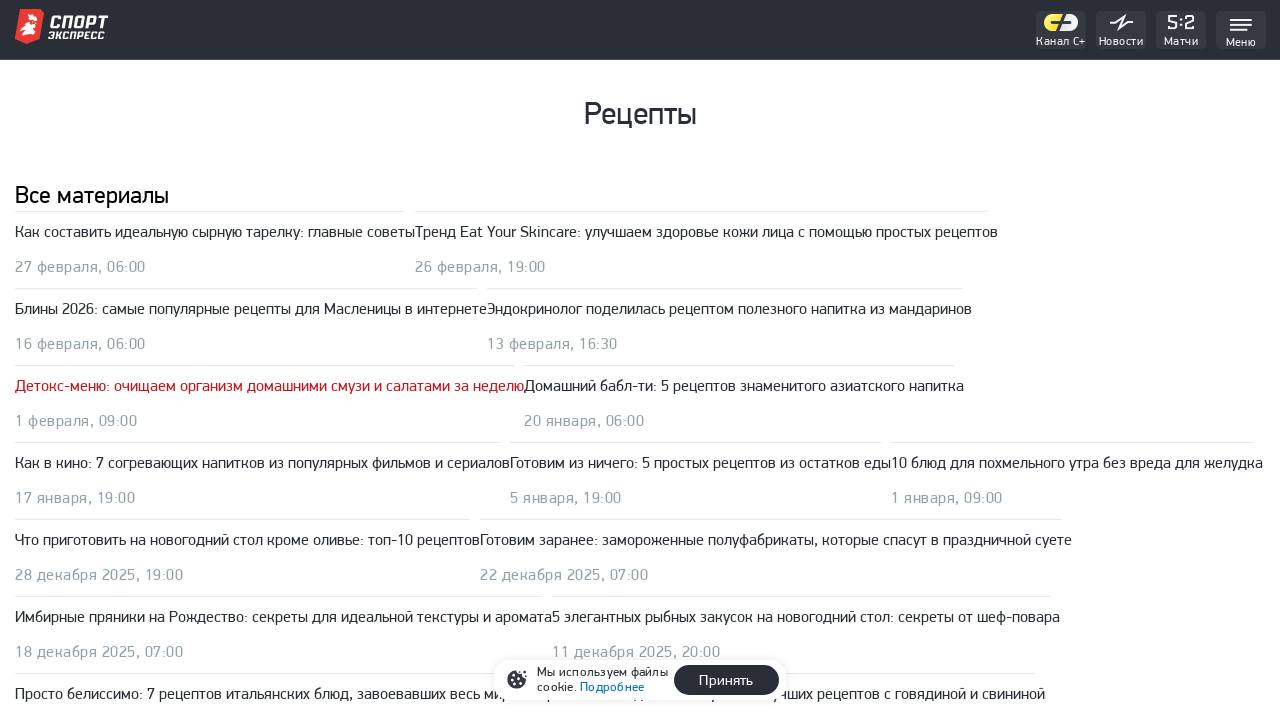